Navigates to 99acres real estate website and verifies the page loads correctly by checking the URL

Starting URL: https://www.99acres.com/Home-Real-Estate.htm

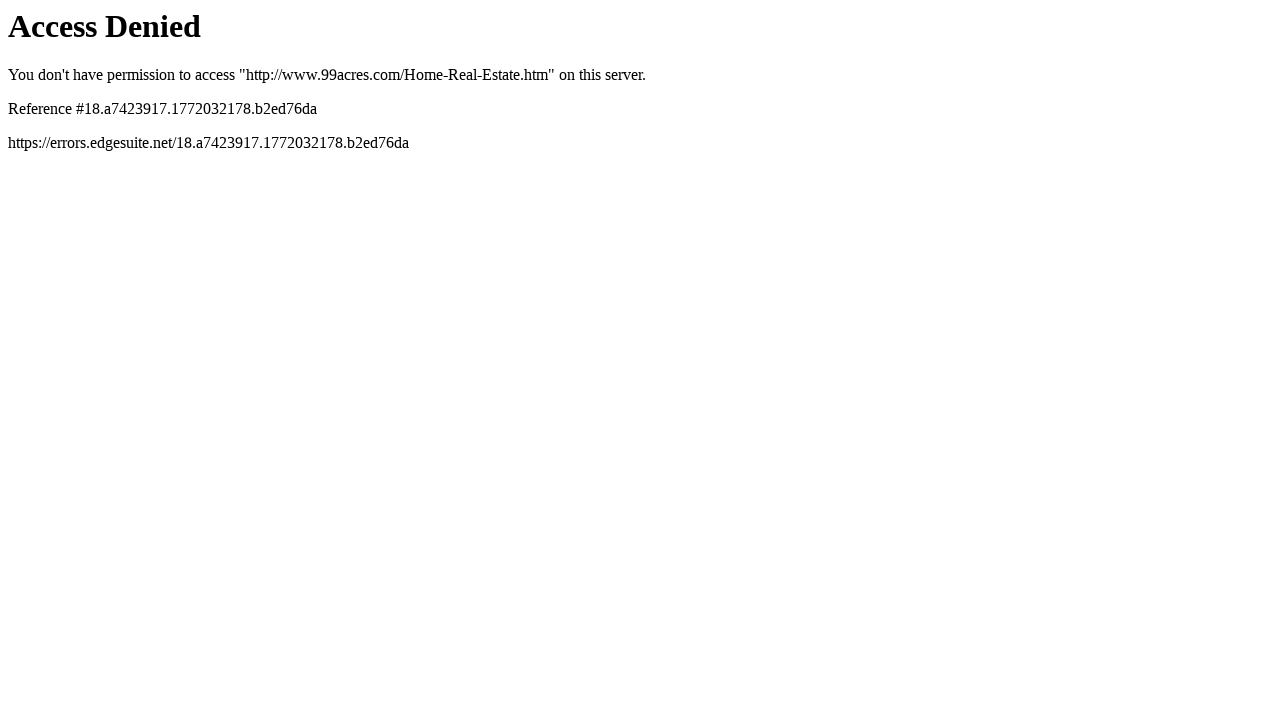

Navigated to 99acres real estate home page
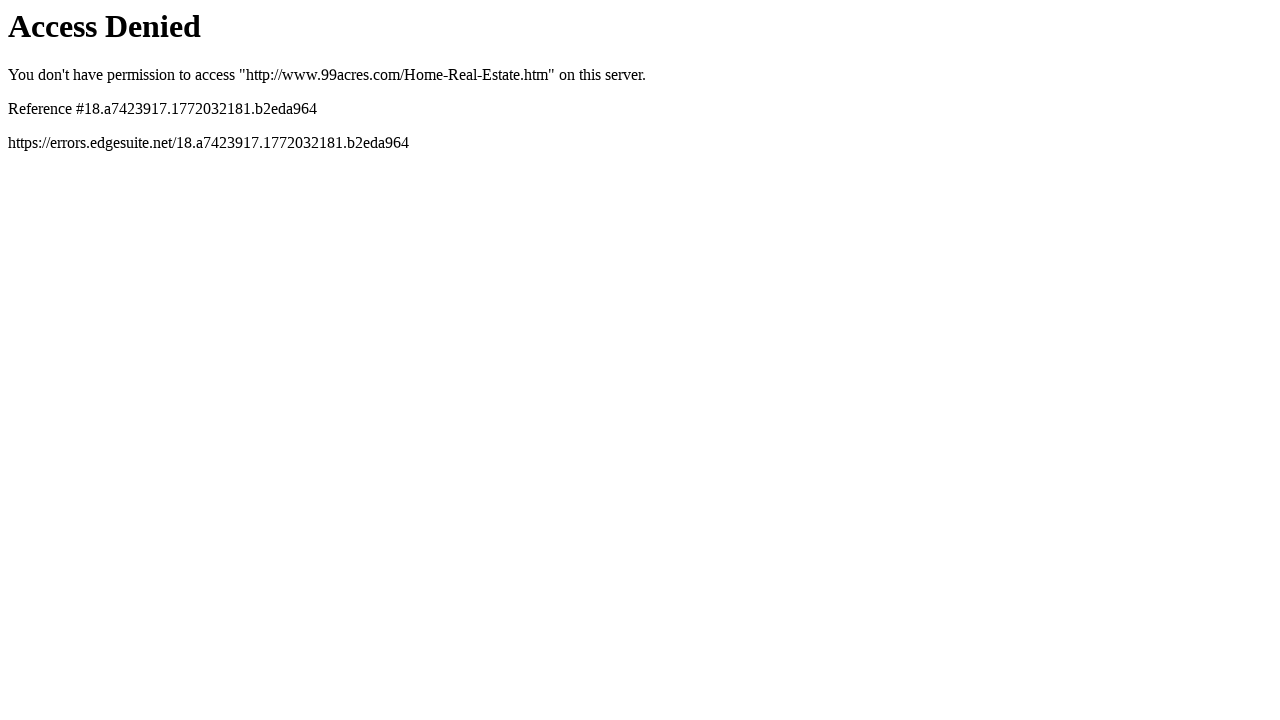

Retrieved current page URL
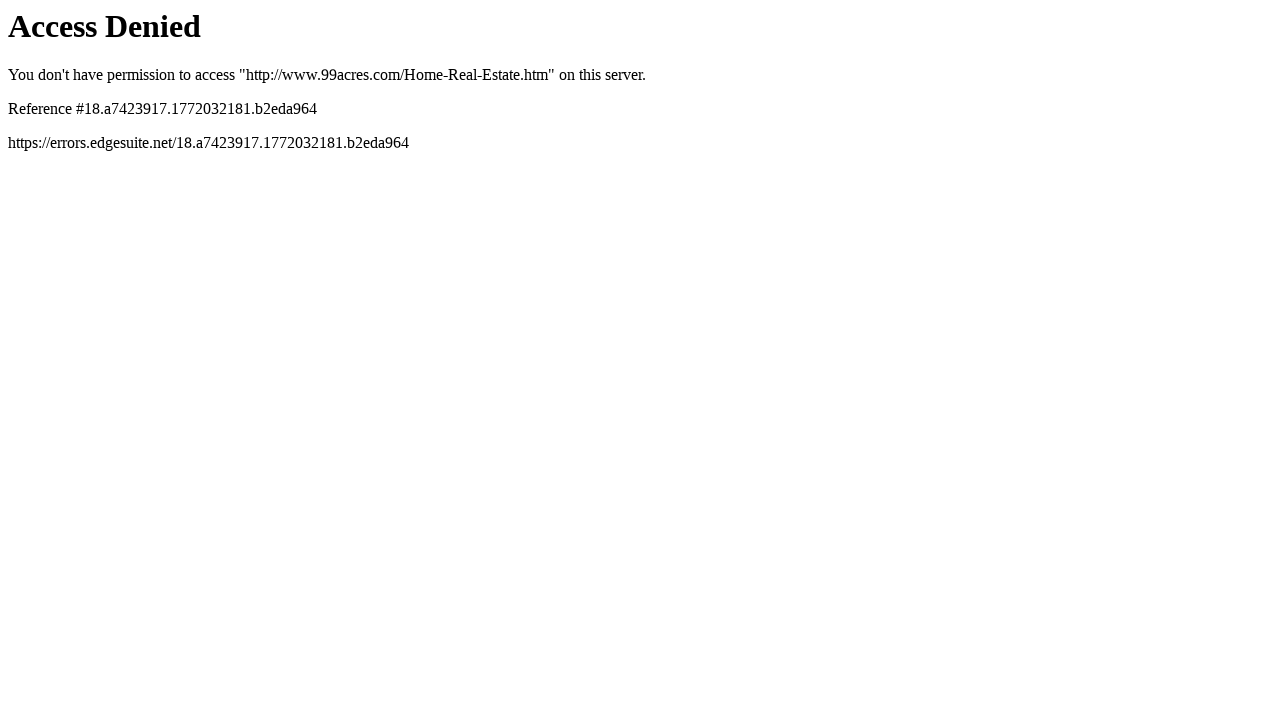

Verified page URL matches expected URL
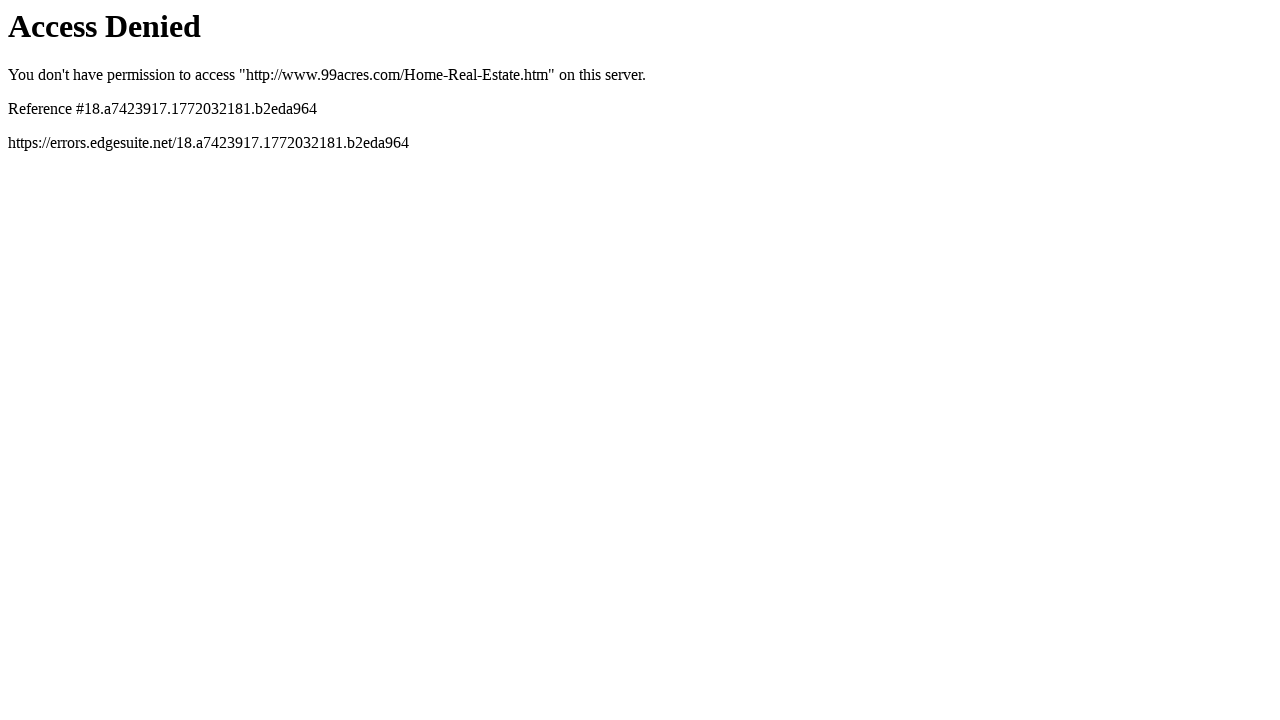

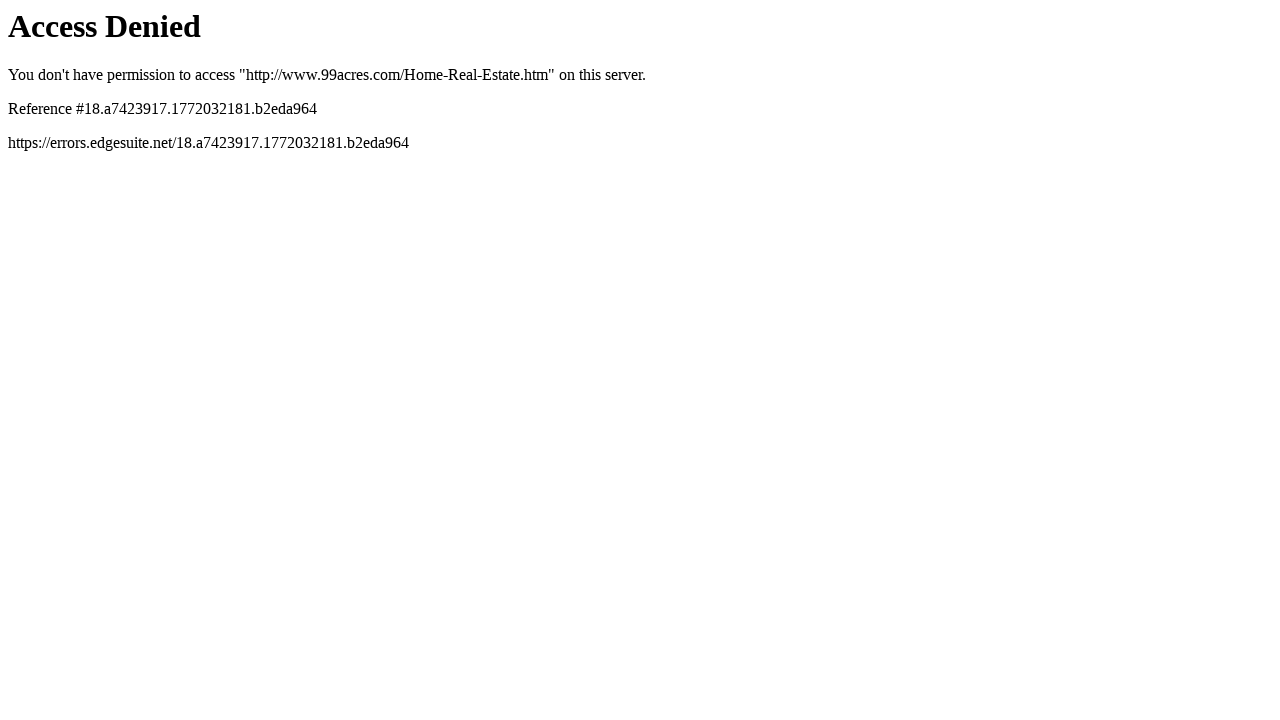